Tests product search functionality on an e-commerce site by clicking the search icon, entering a product category (headphones), and clicking on a specific product from the results.

Starting URL: https://advantageonlineshopping.com/#

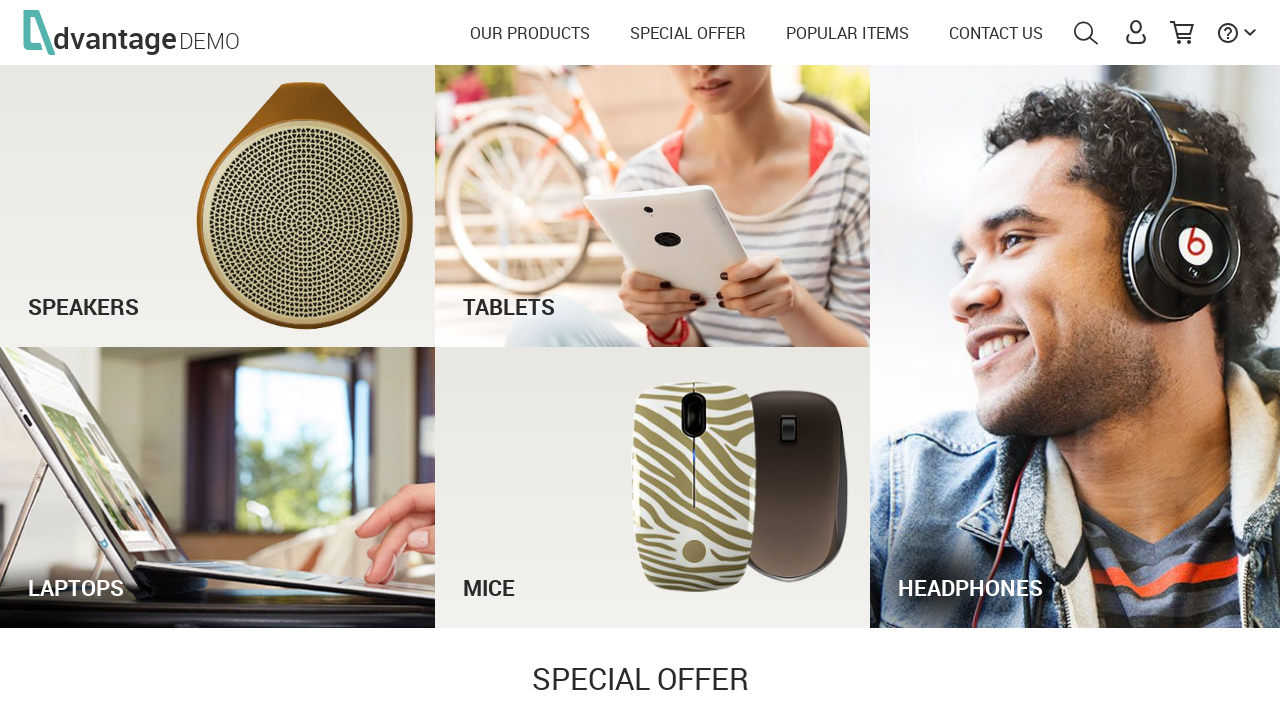

Clicked search icon to open search field at (1086, 33) on #menuSearch
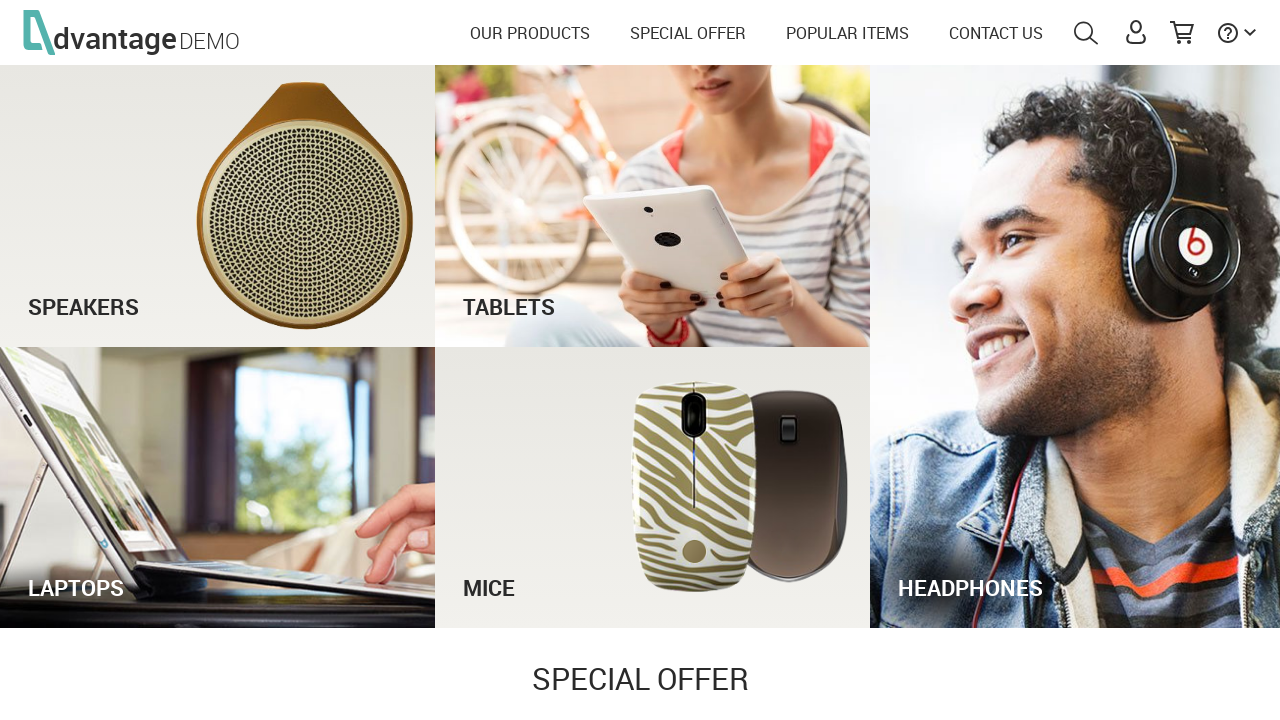

Search input field became visible
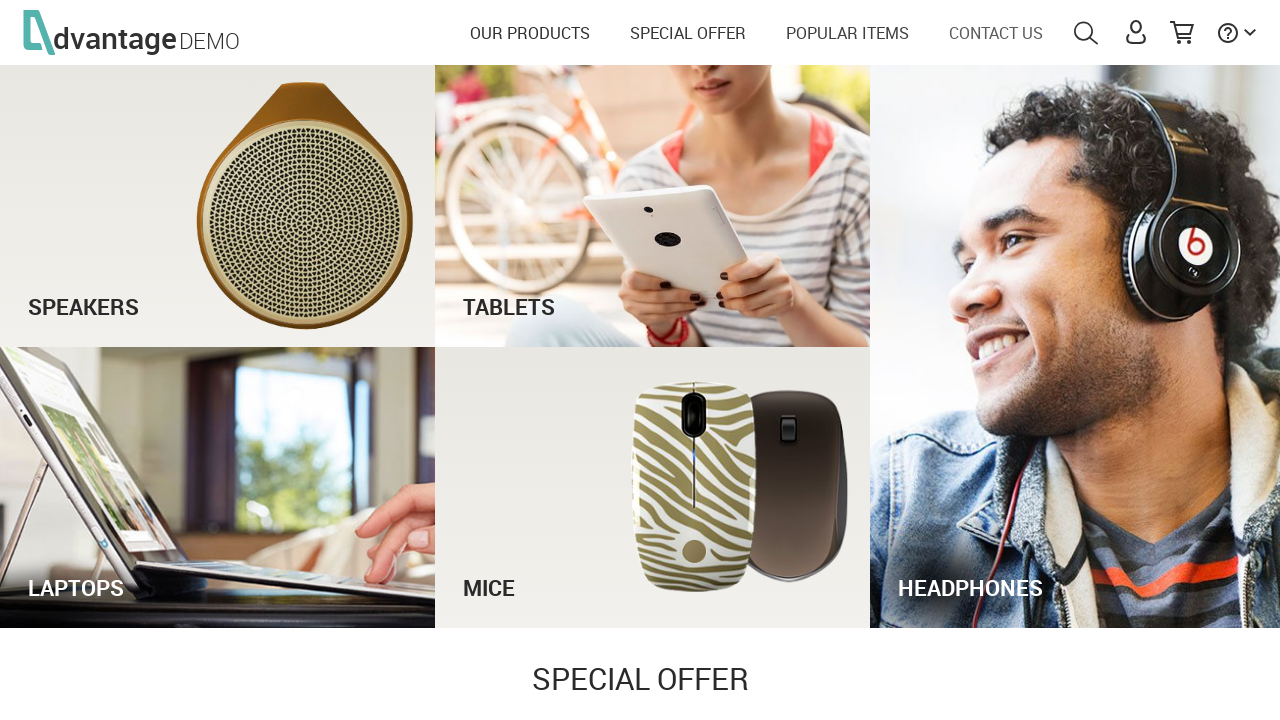

Entered 'headphones' in search field on #autoComplete
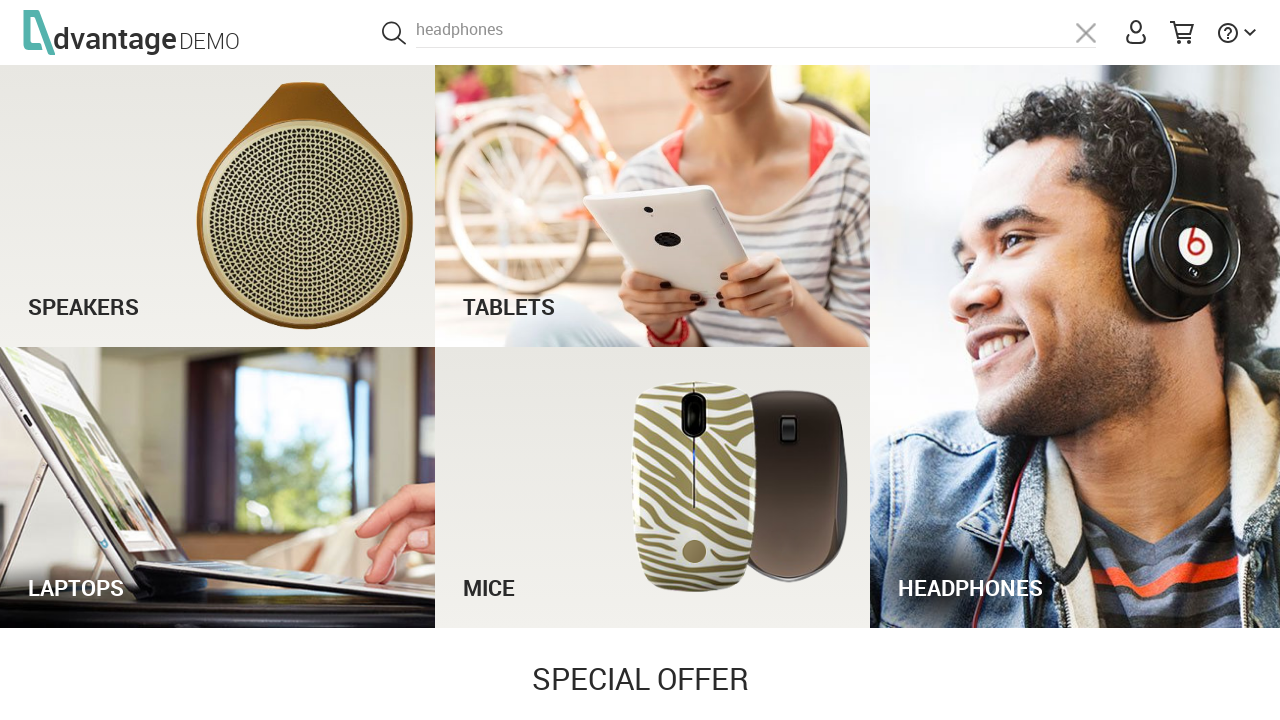

Pressed Enter to submit search for headphones on #autoComplete
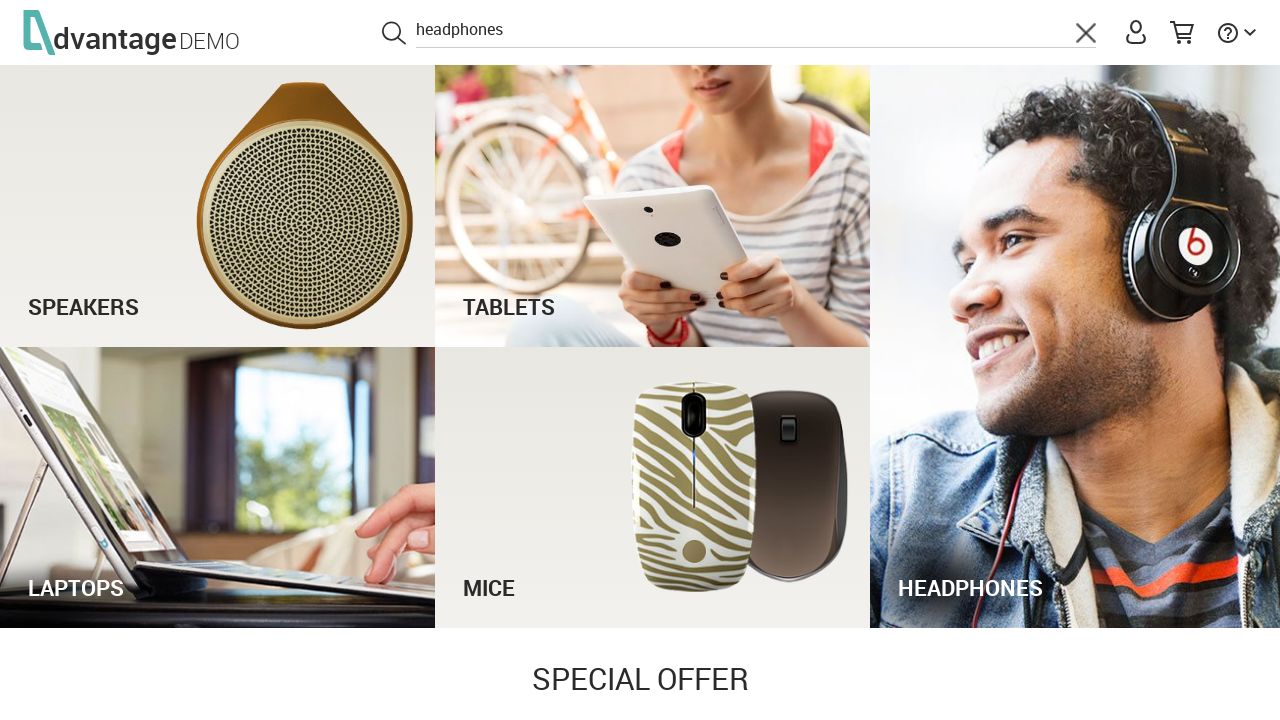

Search results loaded and product appeared
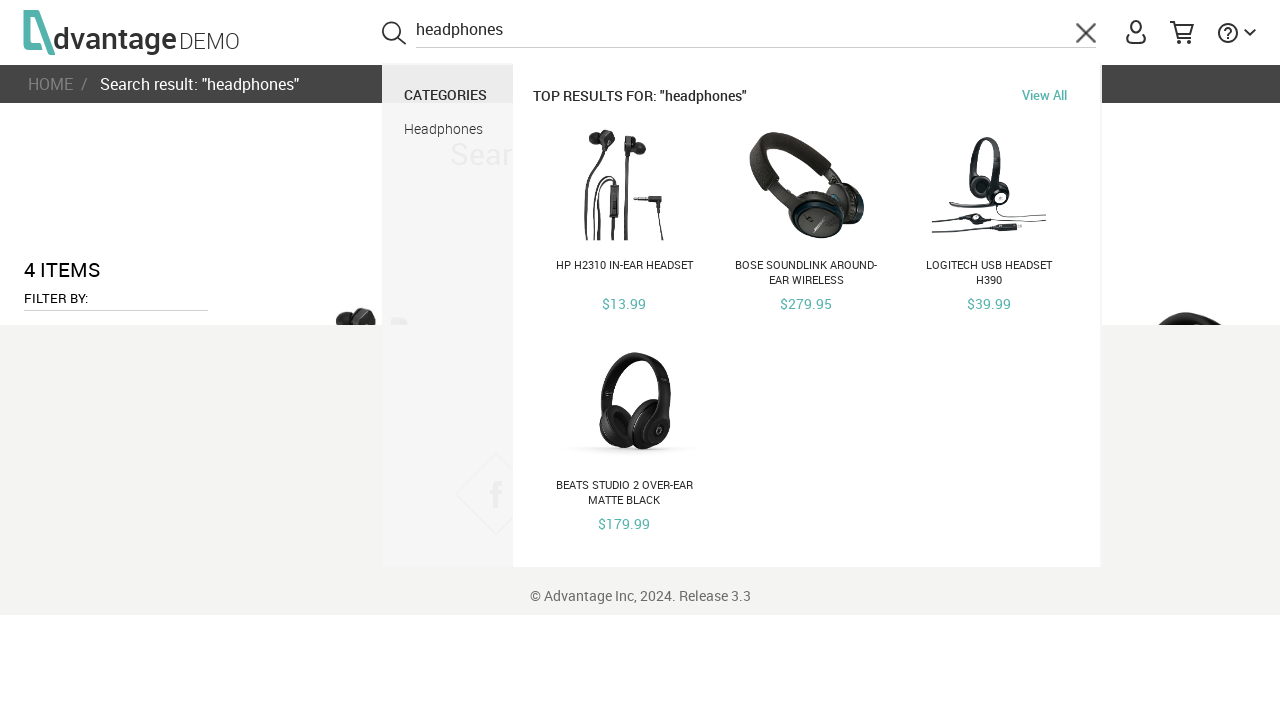

Clicked on BEATS STUDIO 2 OVER-EAR MATTE BLACK HEADPHONES product at (624, 493) on text=BEATS STUDIO 2 OVER-EAR MATTE BLACK HEADPHONES
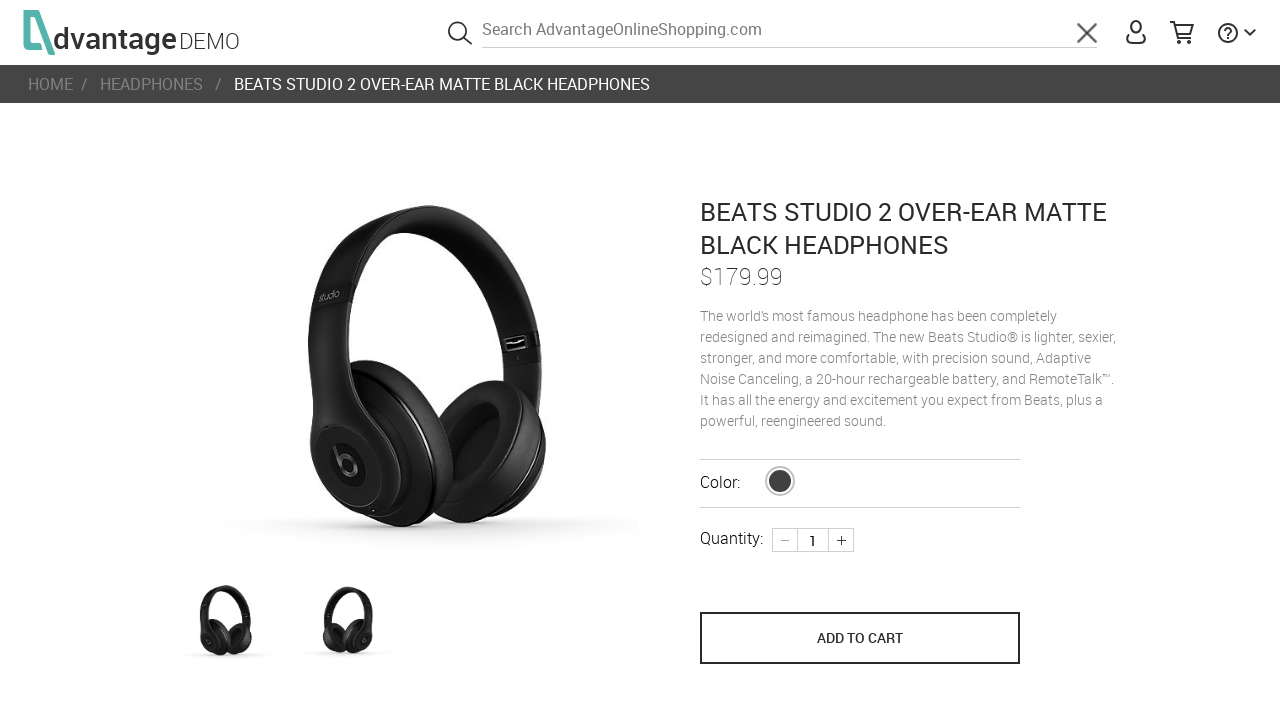

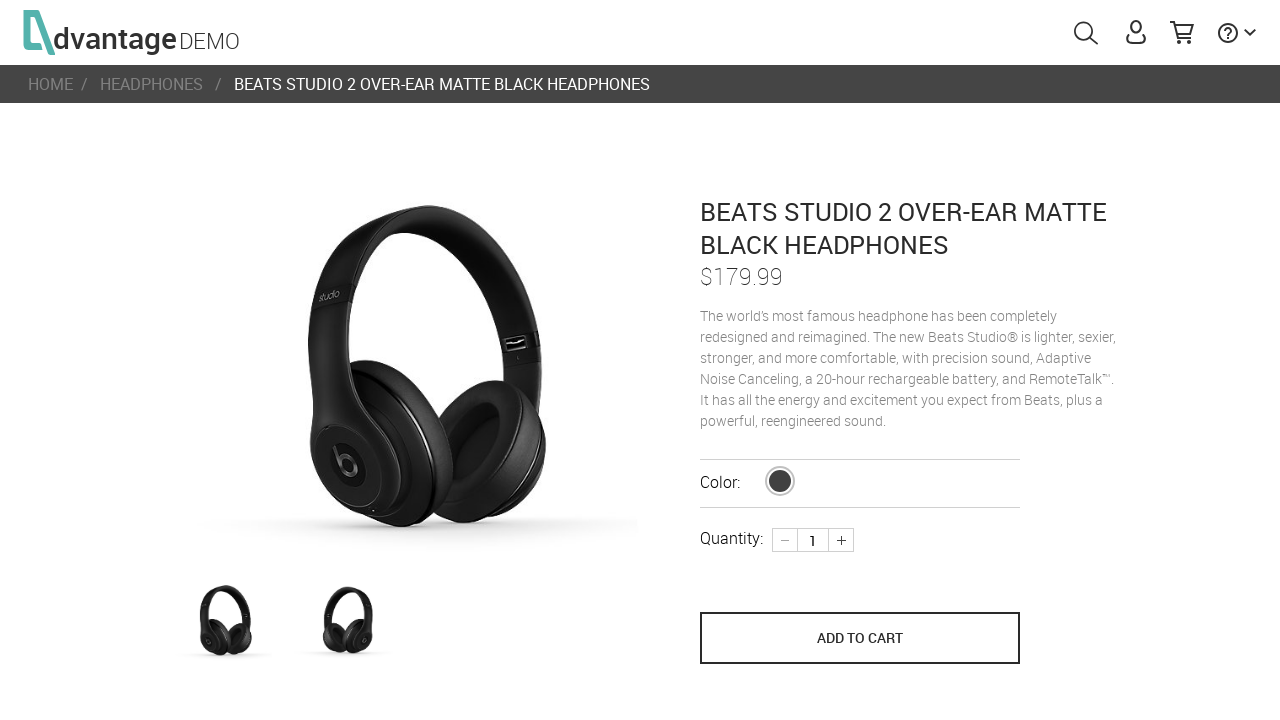